Navigates to GitHub blog and scrolls to the footer banner element to verify it's clickable.

Starting URL: https://github.blog

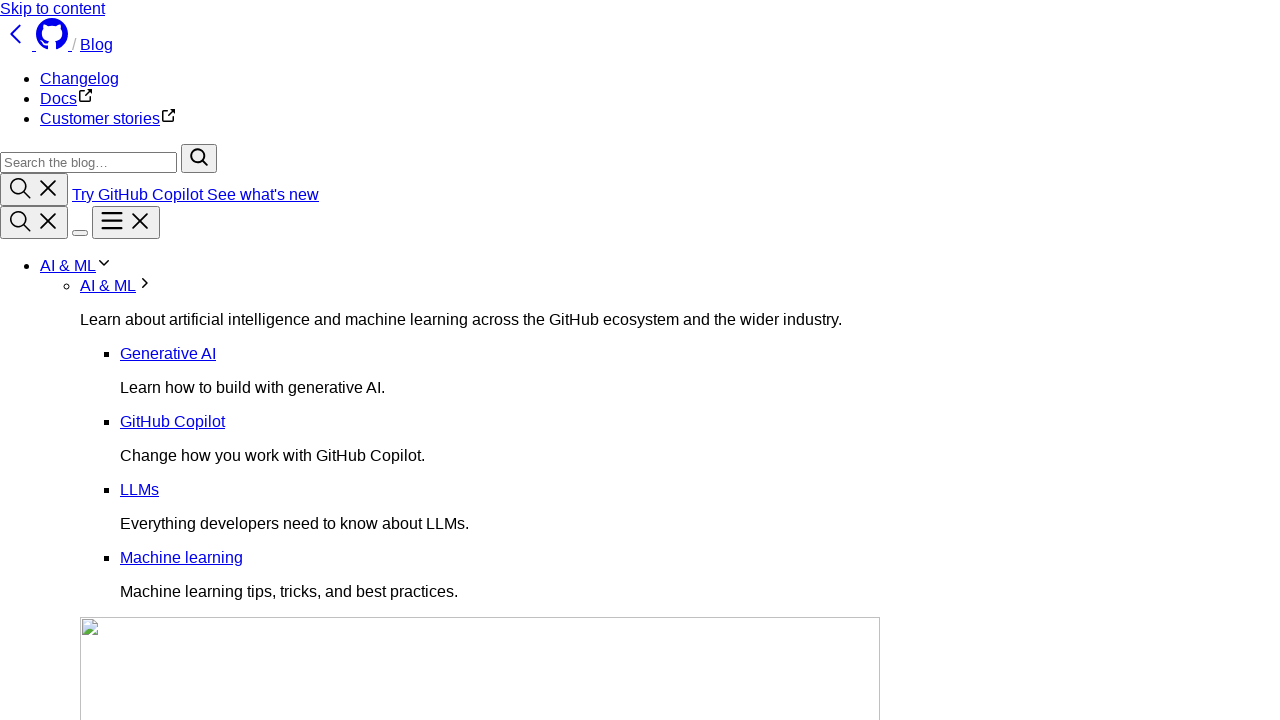

Located footer banner element
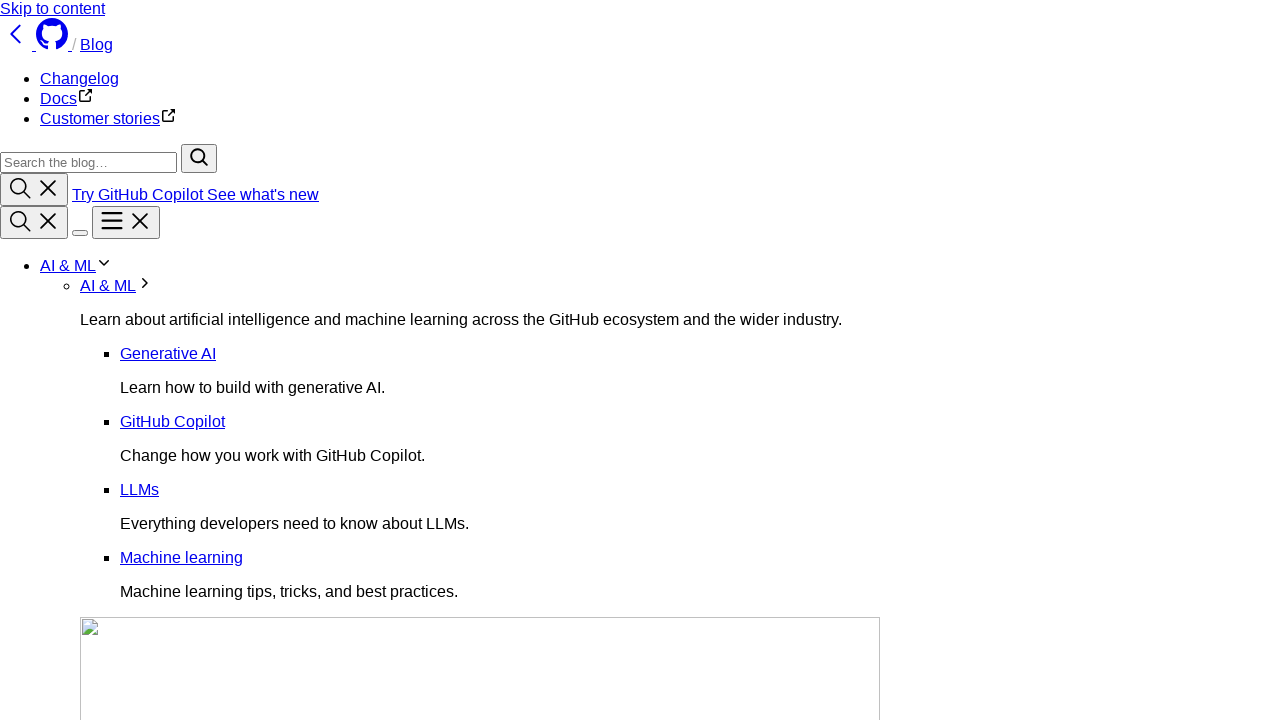

Scrolled footer banner element into view
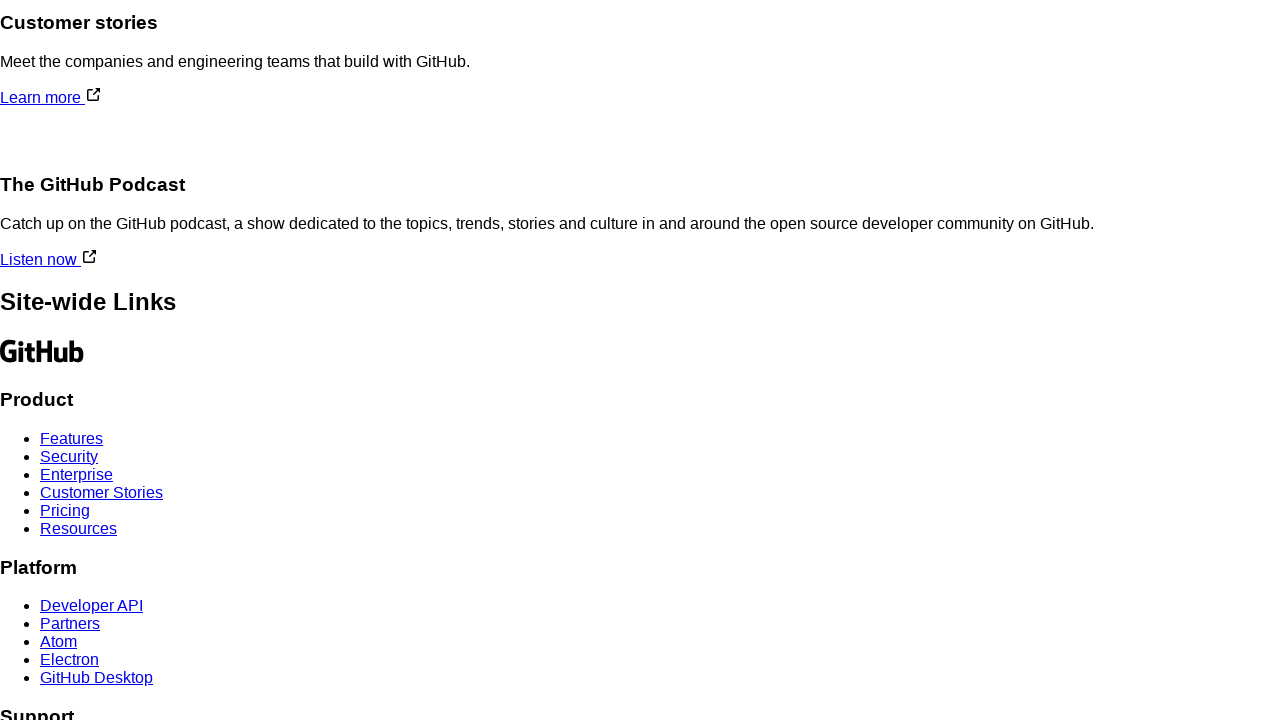

Verified footer banner element is visible
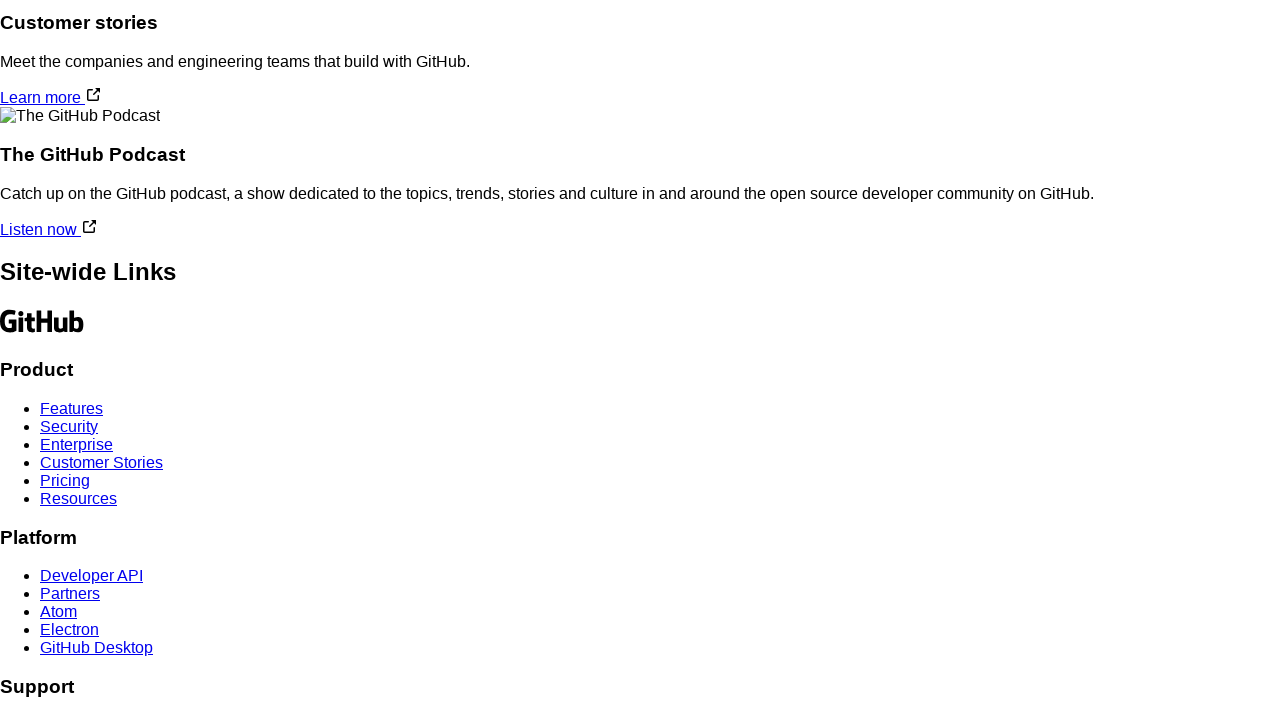

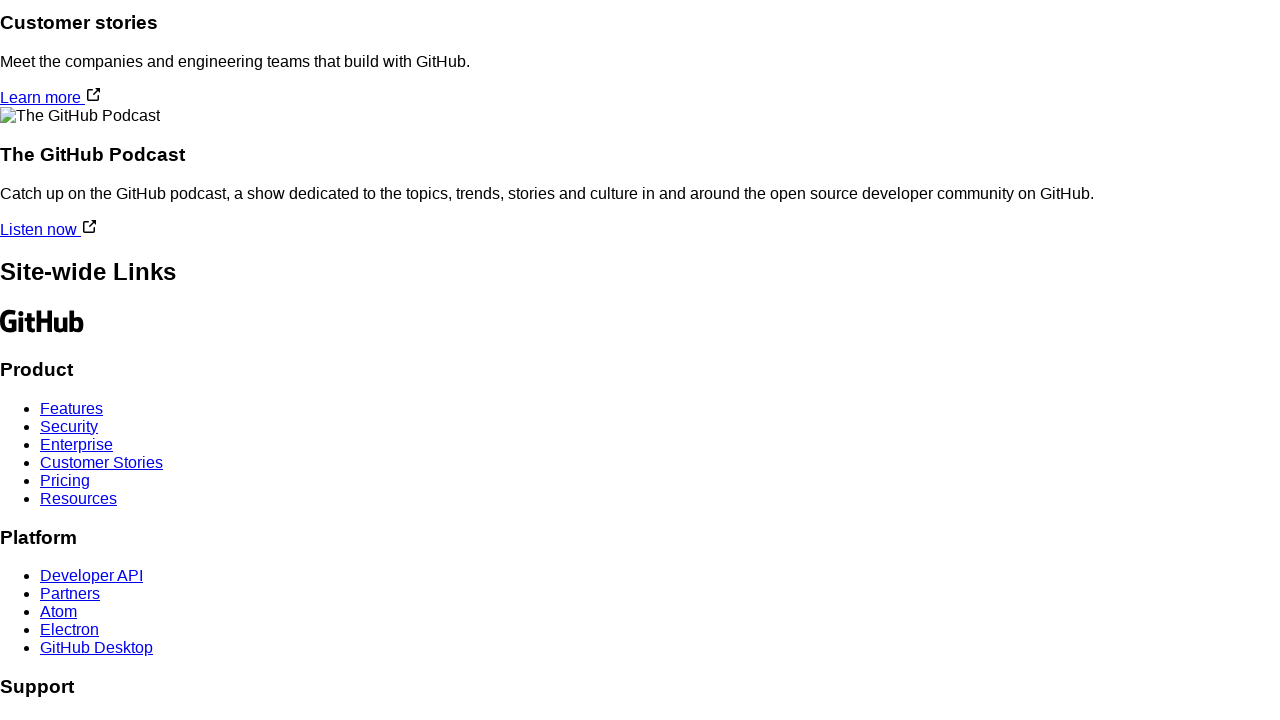